Tests window switching by clicking a link to open a new window and verifying the title of the new window

Starting URL: http://the-internet.herokuapp.com/windows

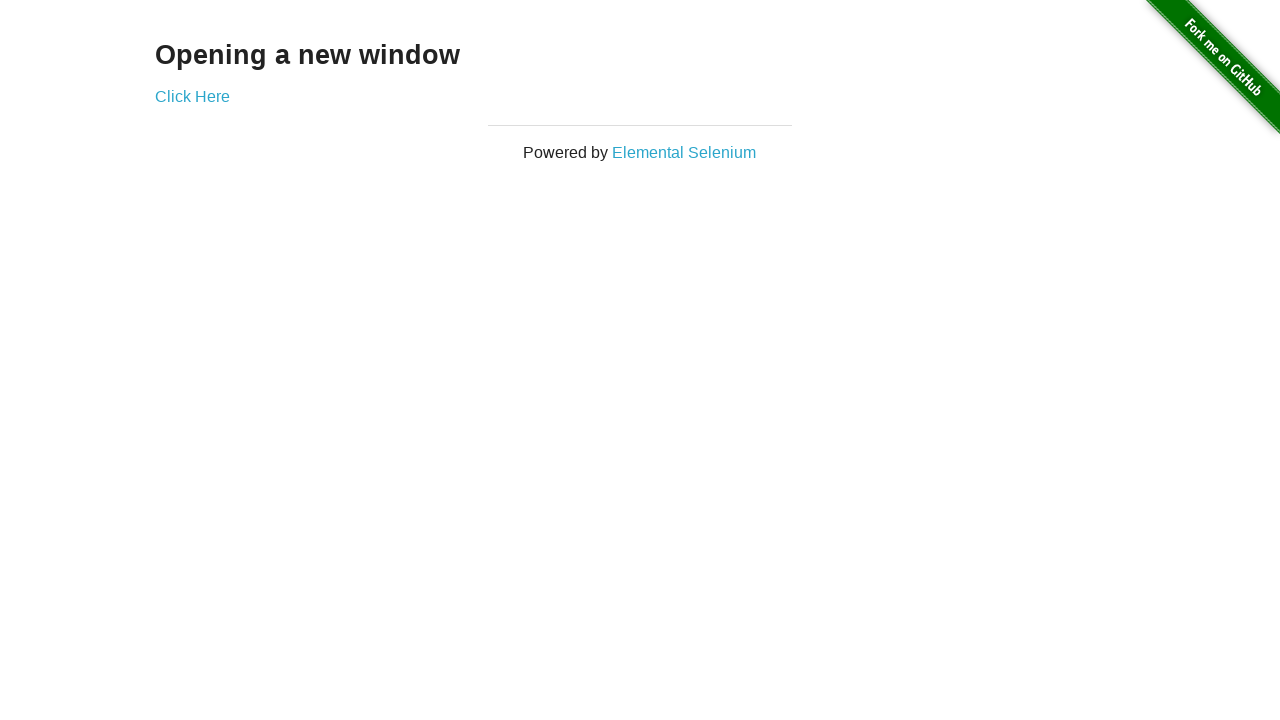

Clicked 'Click Here' link to open new window at (192, 96) on text='Click Here'
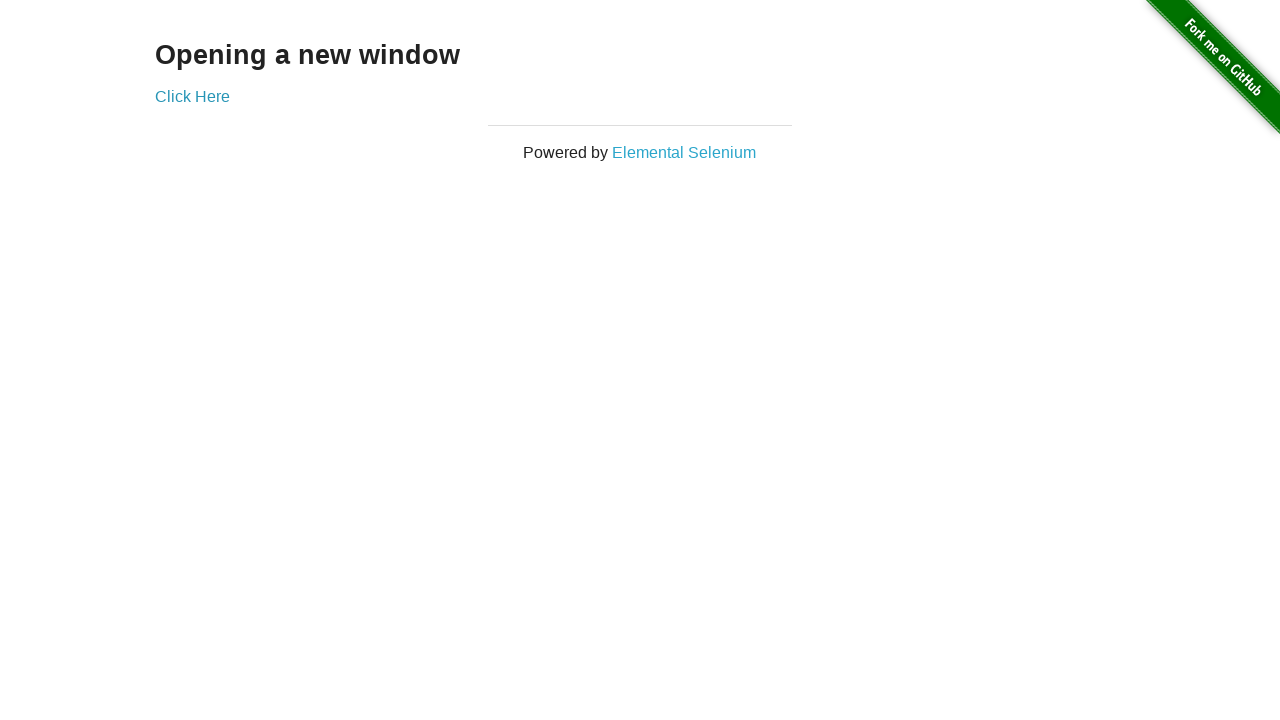

Waited 1000ms for new window to open
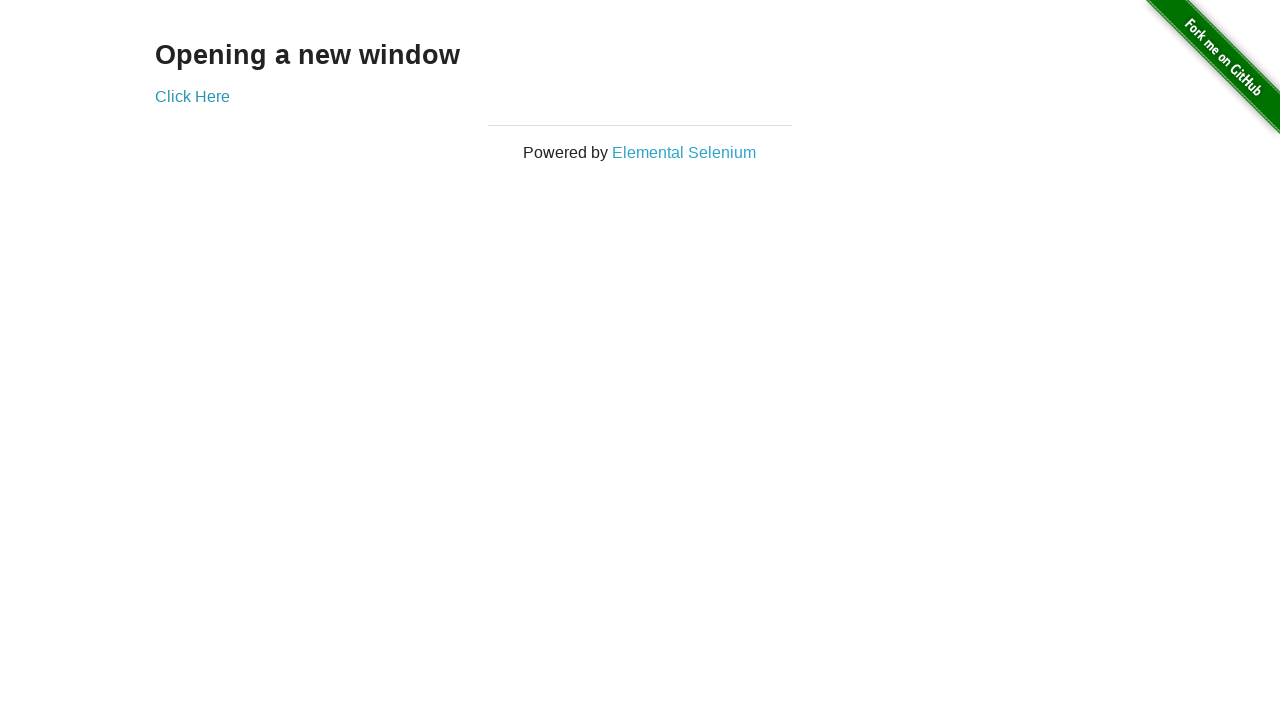

Retrieved the newly opened page from context
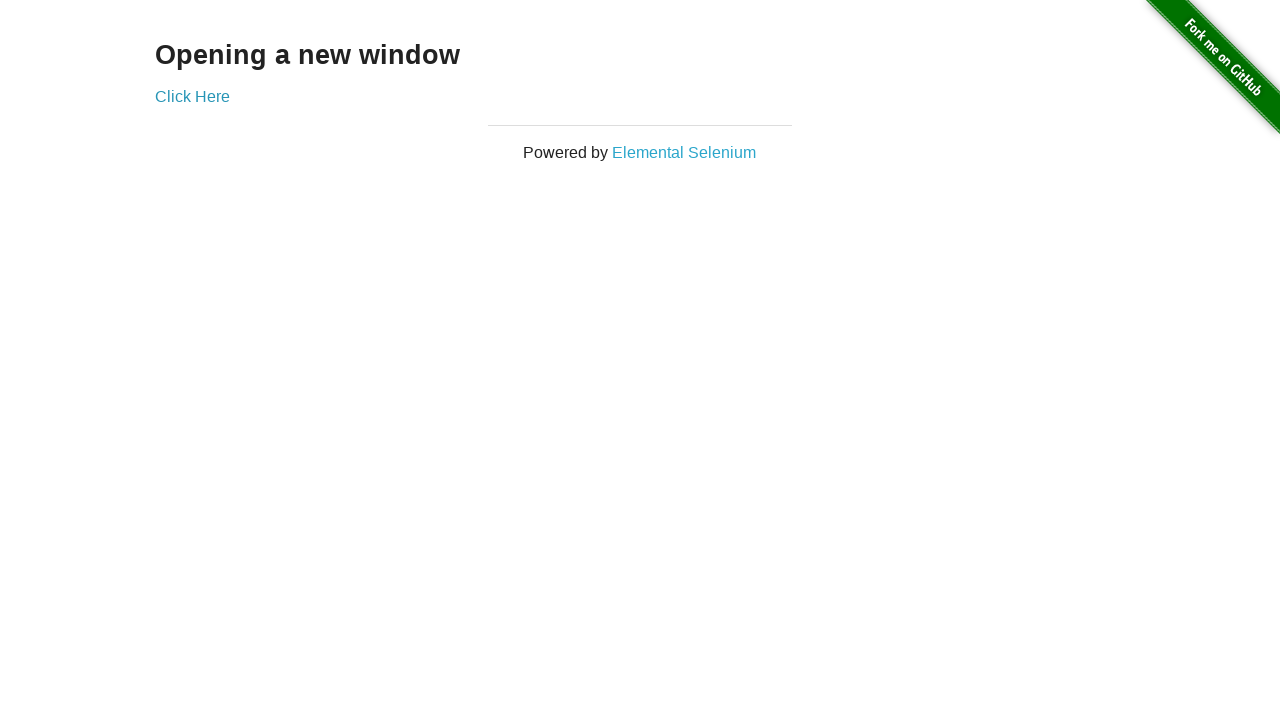

New window finished loading
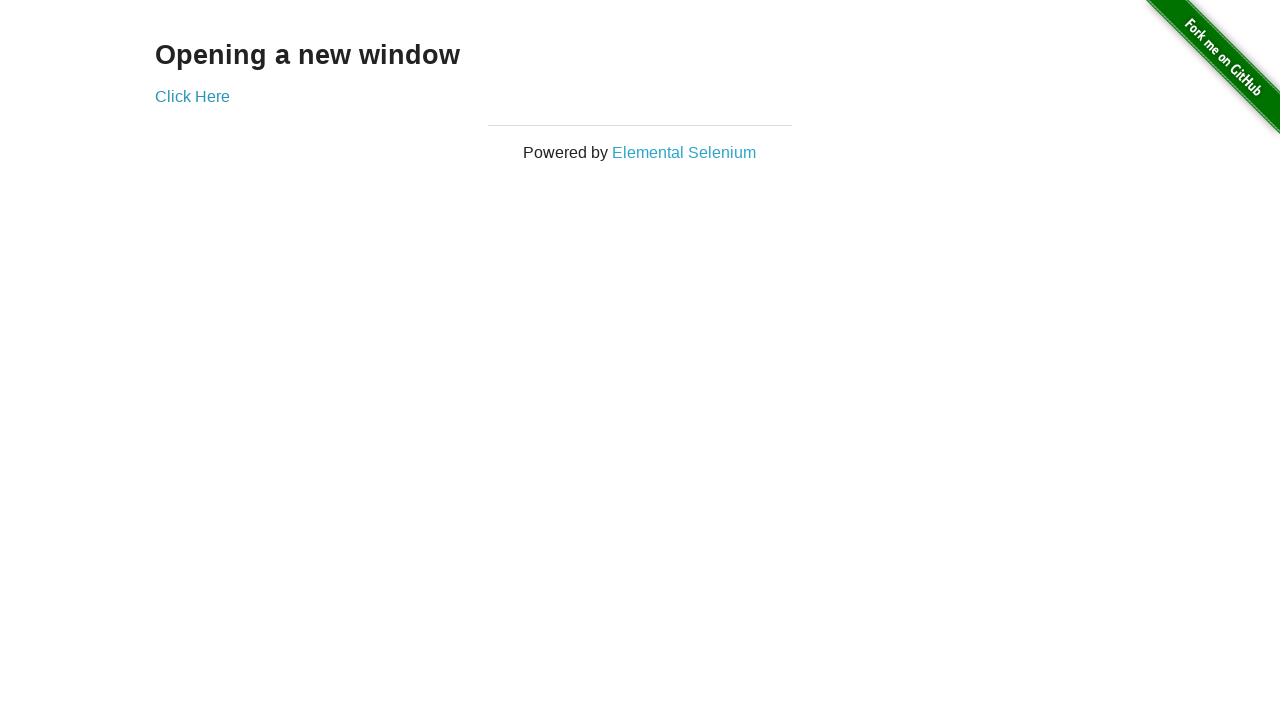

Verified new window title is 'New Window'
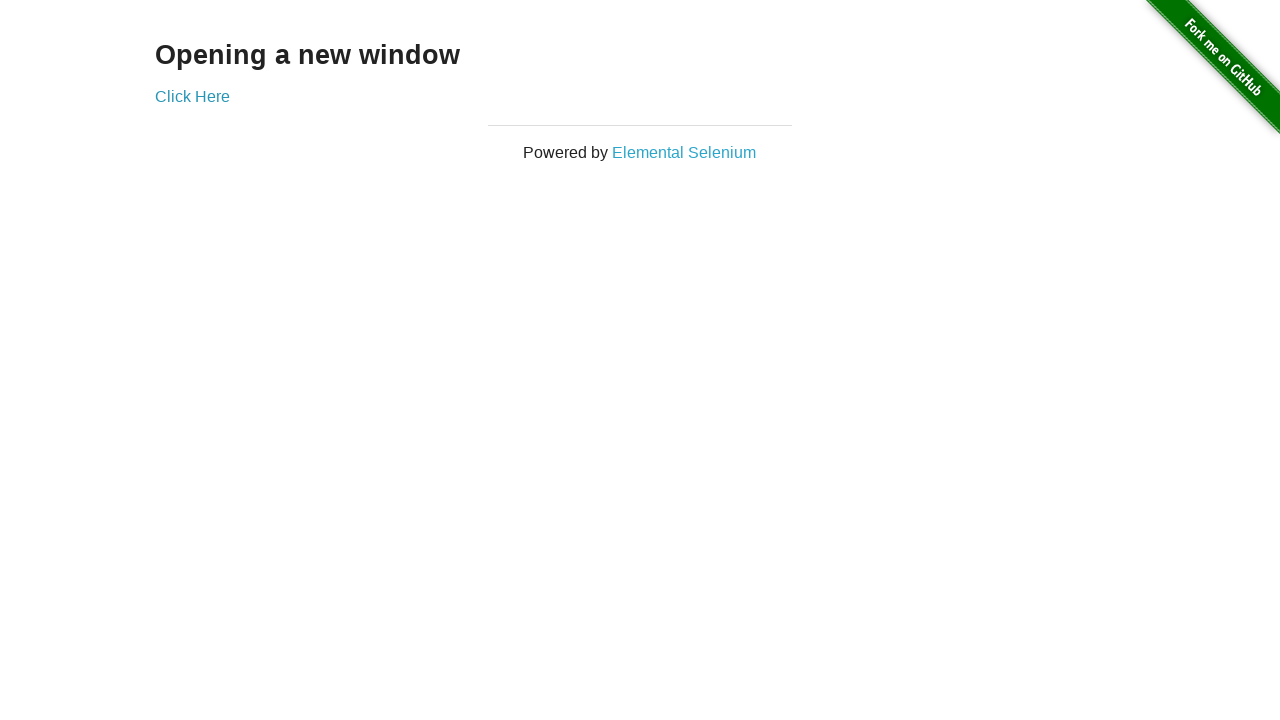

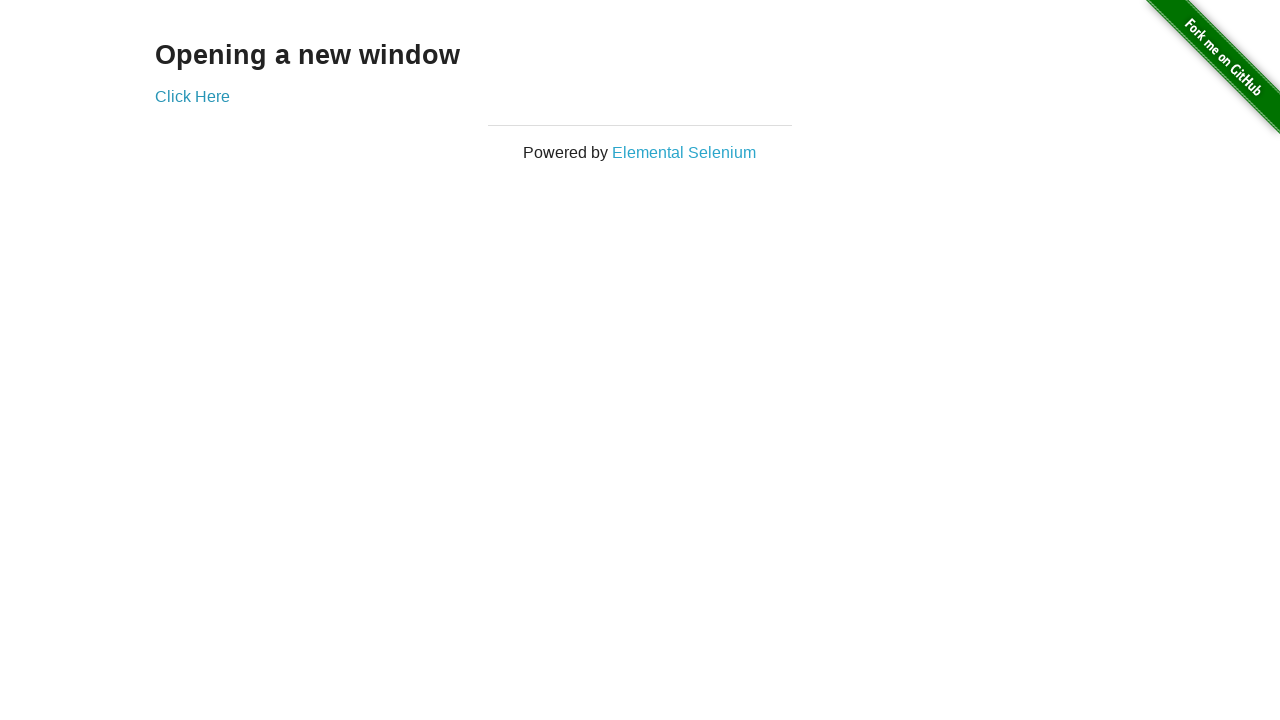